Tests quiz logic jump - if question 1 option 2 is selected, jumps to outcome 2

Starting URL: https://dcompany878.outgrow.us/dcompany878-2260

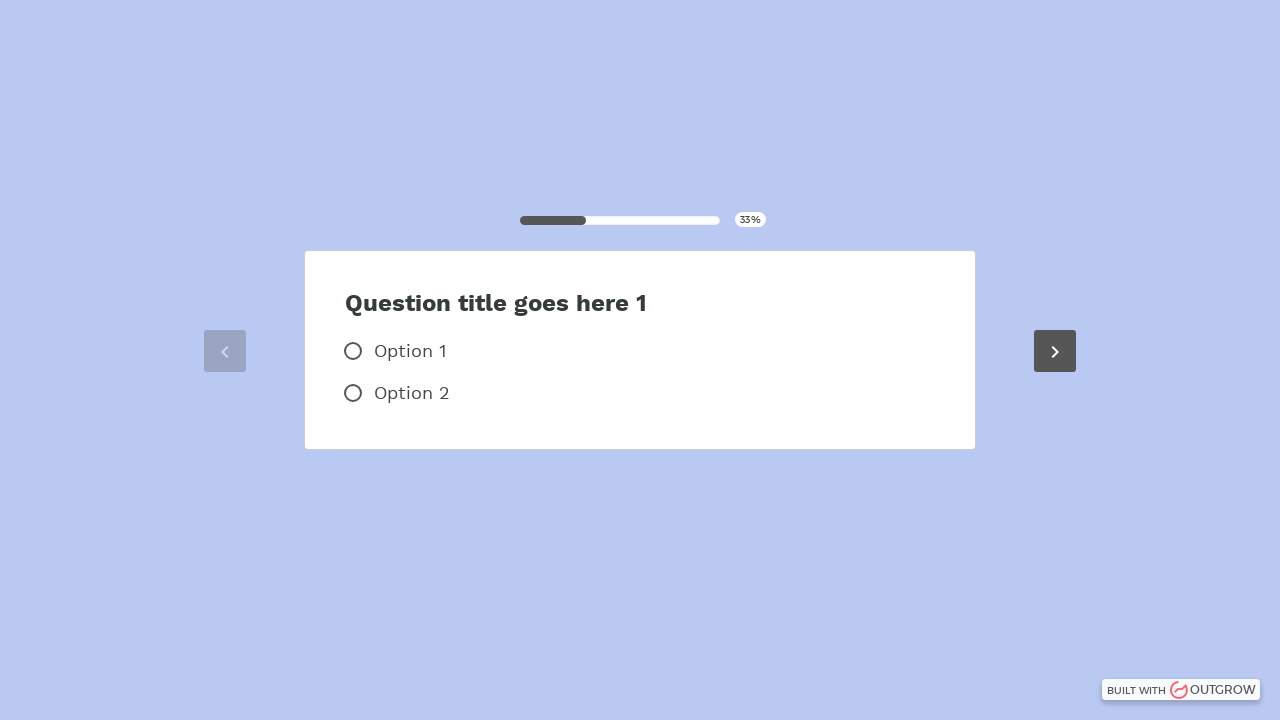

Waited for Question 1 to load
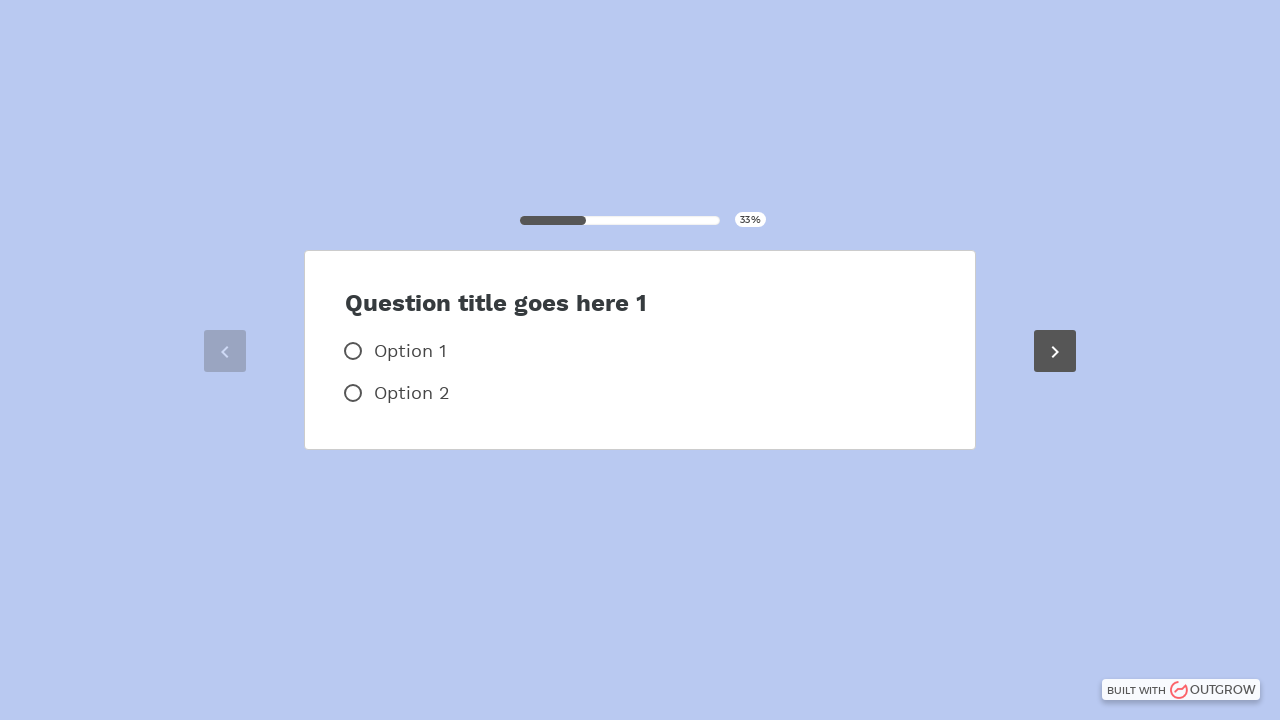

Clicked option 2 in Question 1 at (412, 393) on xpath=//*[@id='option_label_5faa4bb34e6e8879e5b5bd7f']
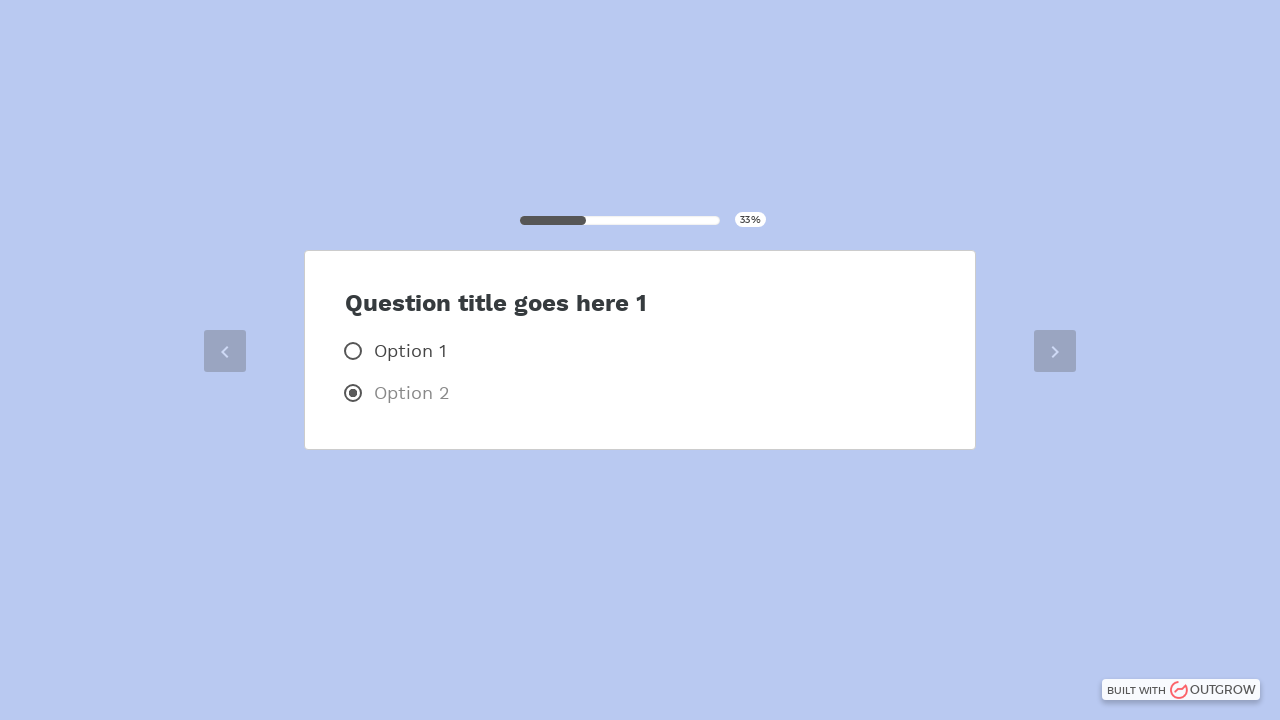

Waited for Outcome 2 to load after selecting option 2
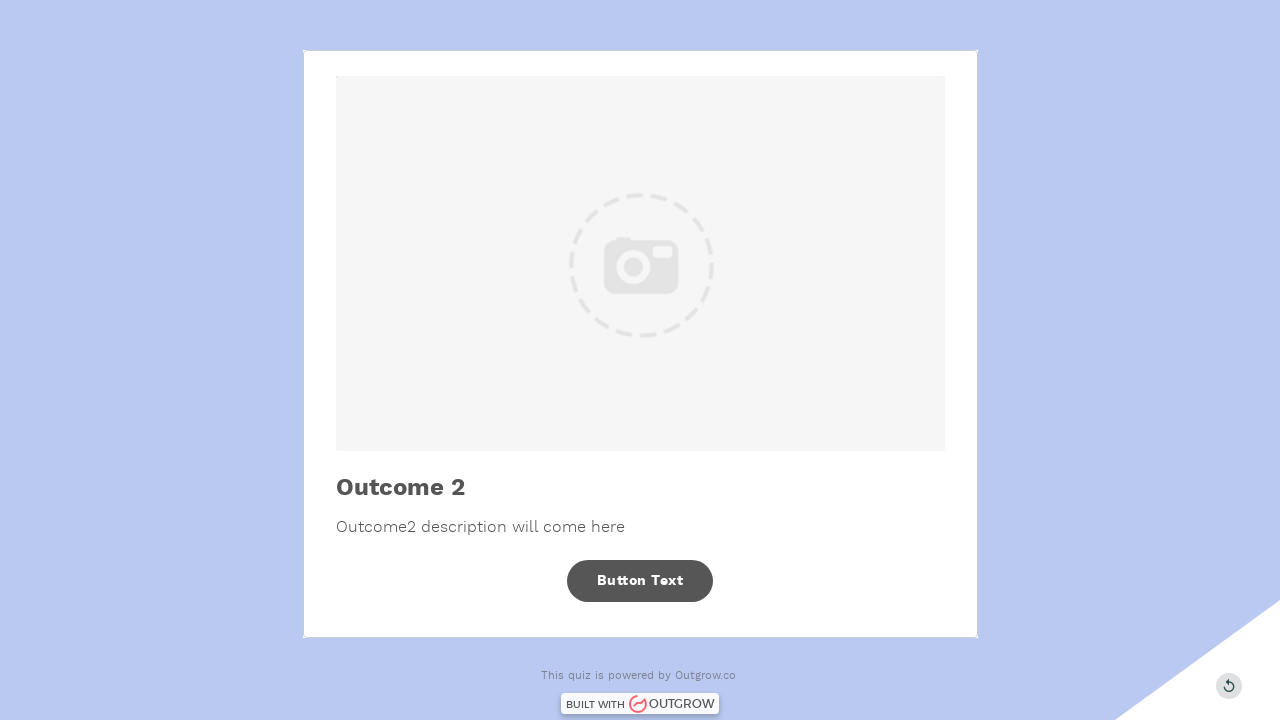

Scrolled to bottom of page to view Outcome 2
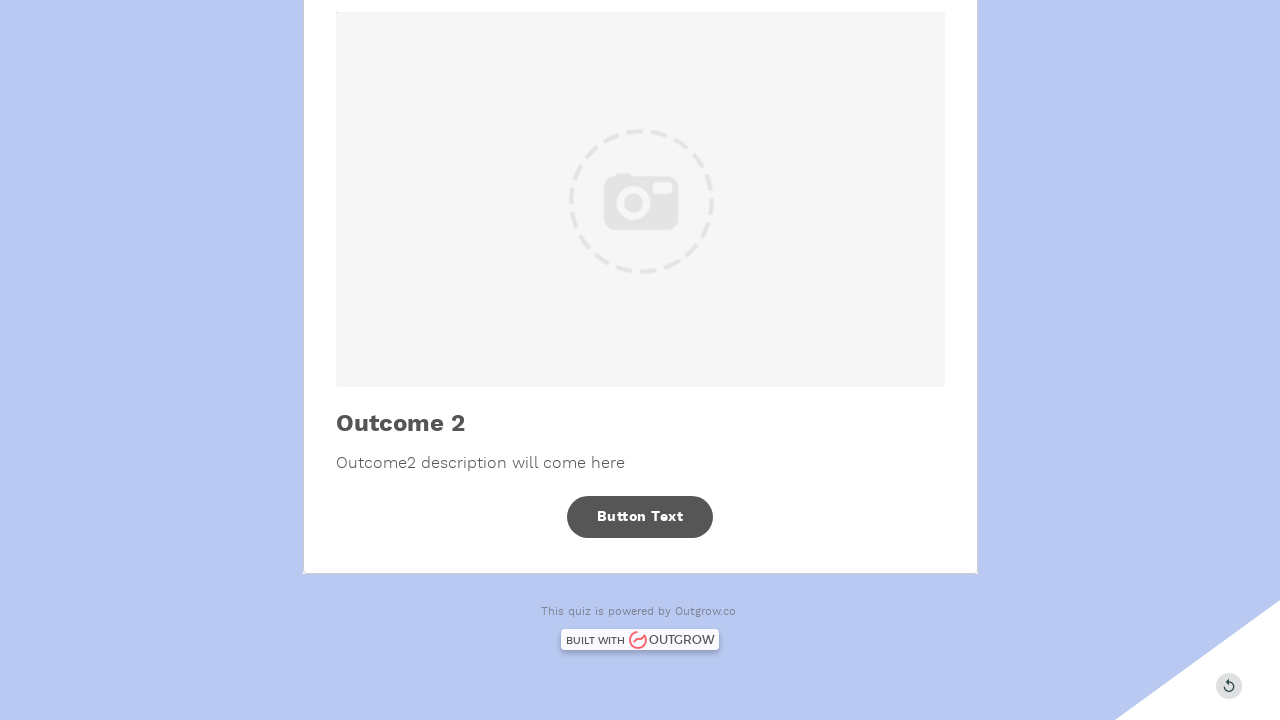

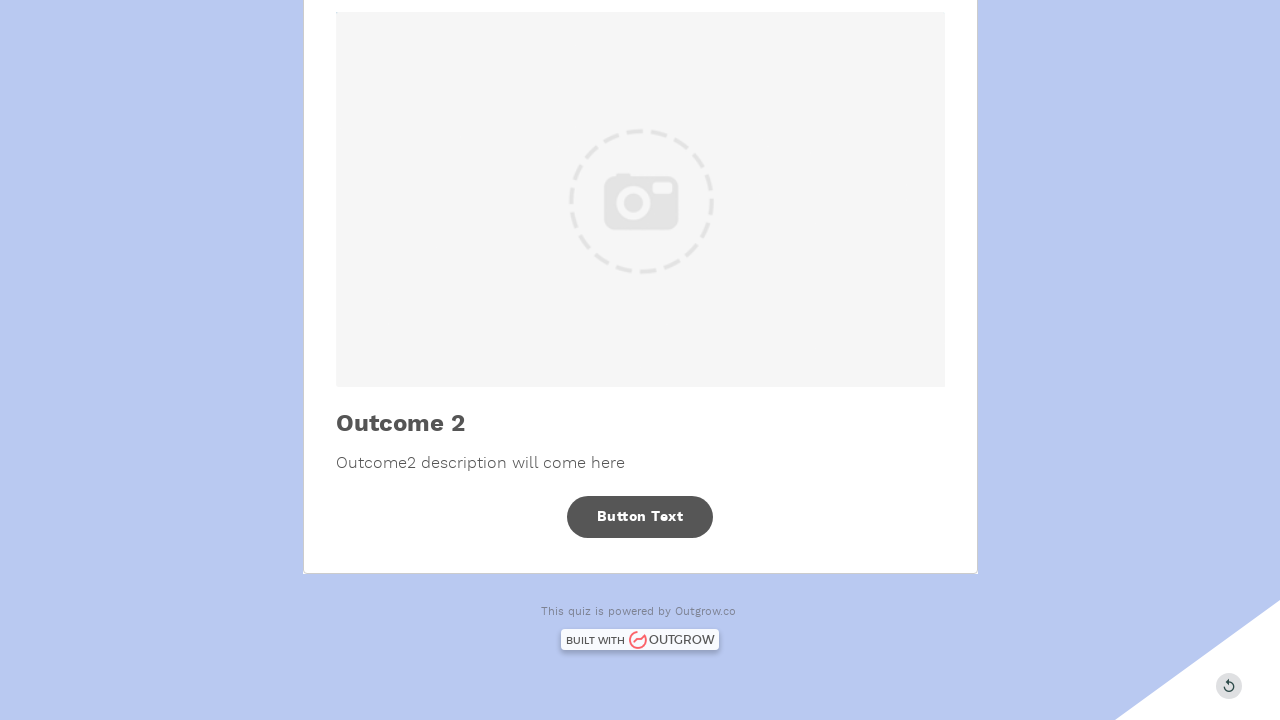